Performs a right-click context menu action on a button element to trigger the context menu display

Starting URL: https://swisnl.github.io/jQuery-contextMenu/demo.html

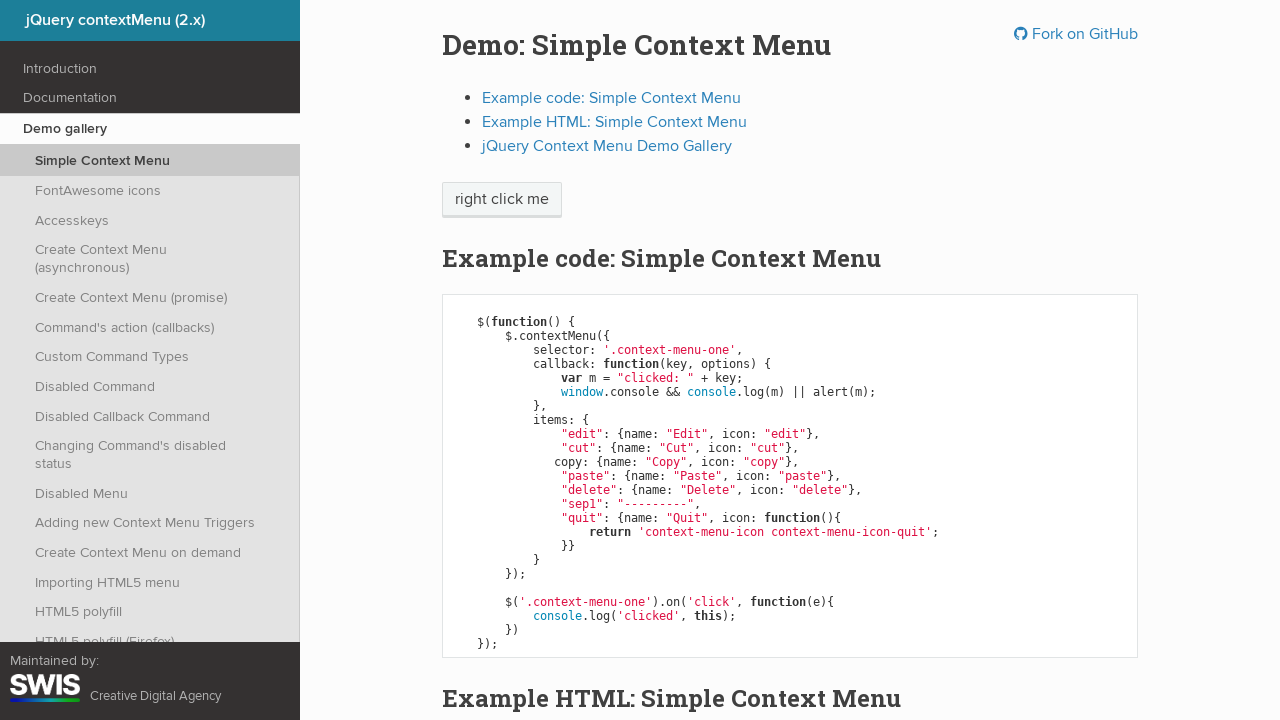

Located the 'right click me' button element
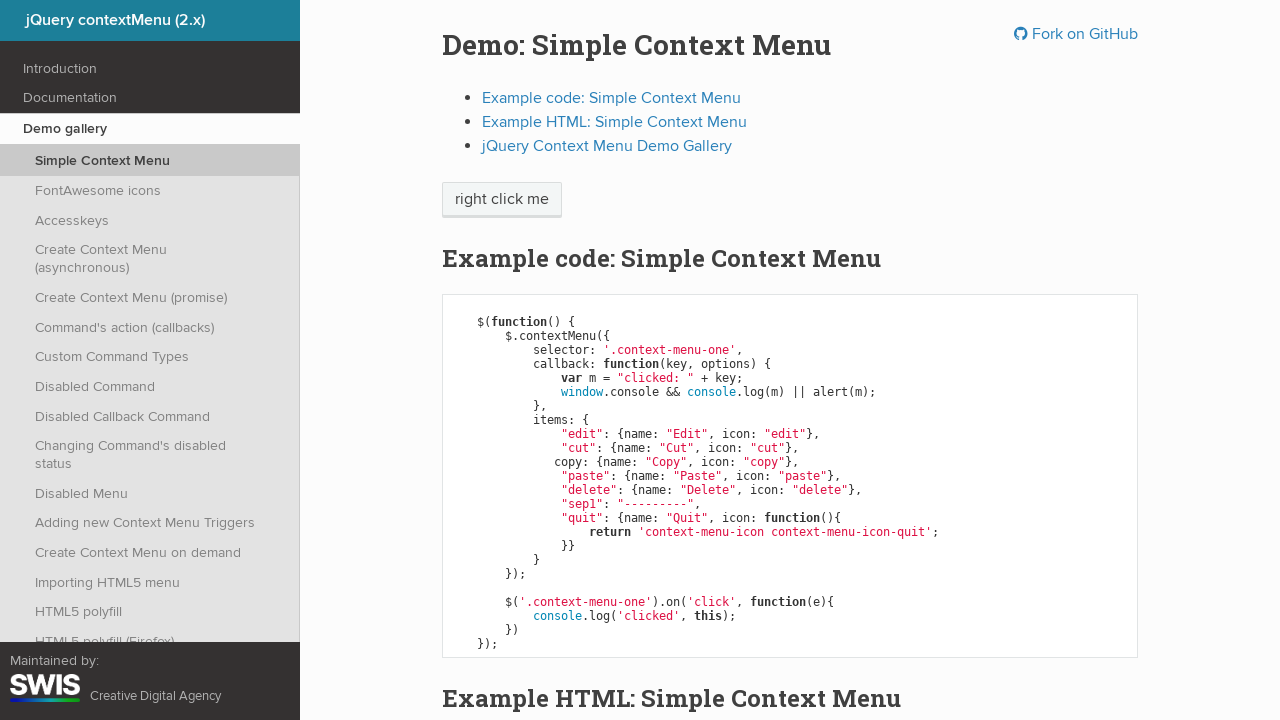

Performed right-click on the button to trigger context menu at (502, 200) on xpath=//span[text()='right click me']
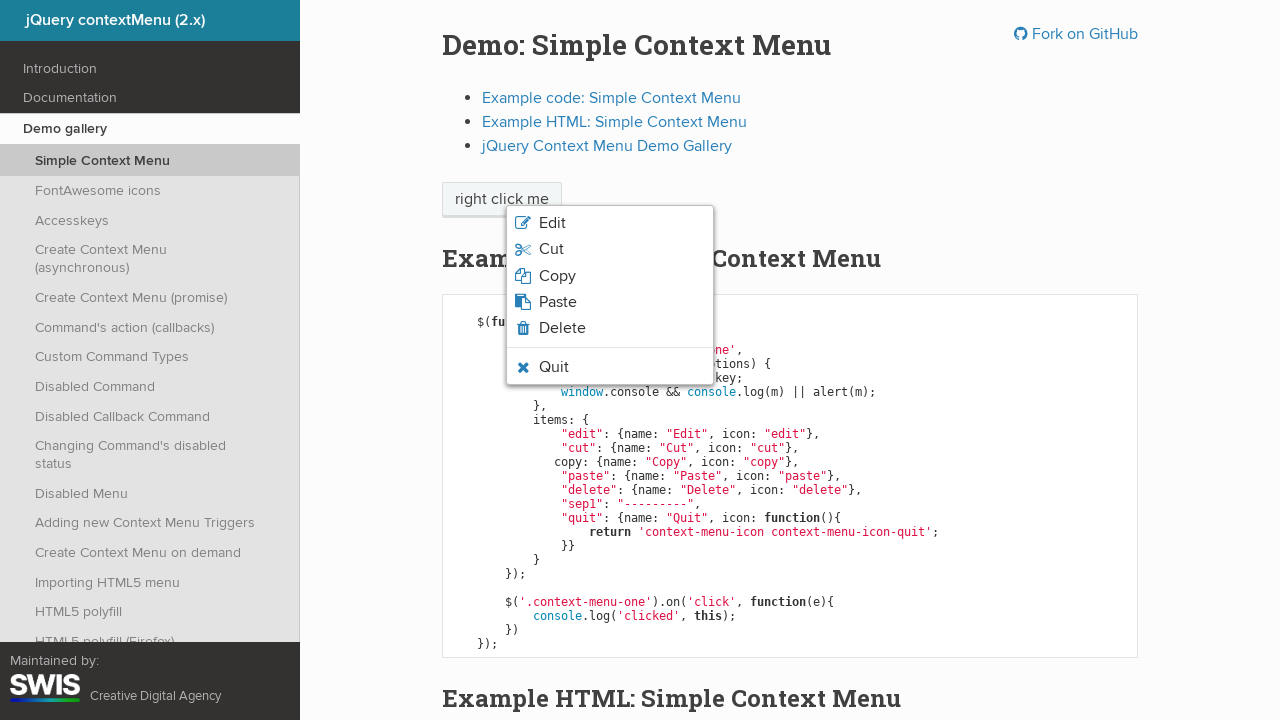

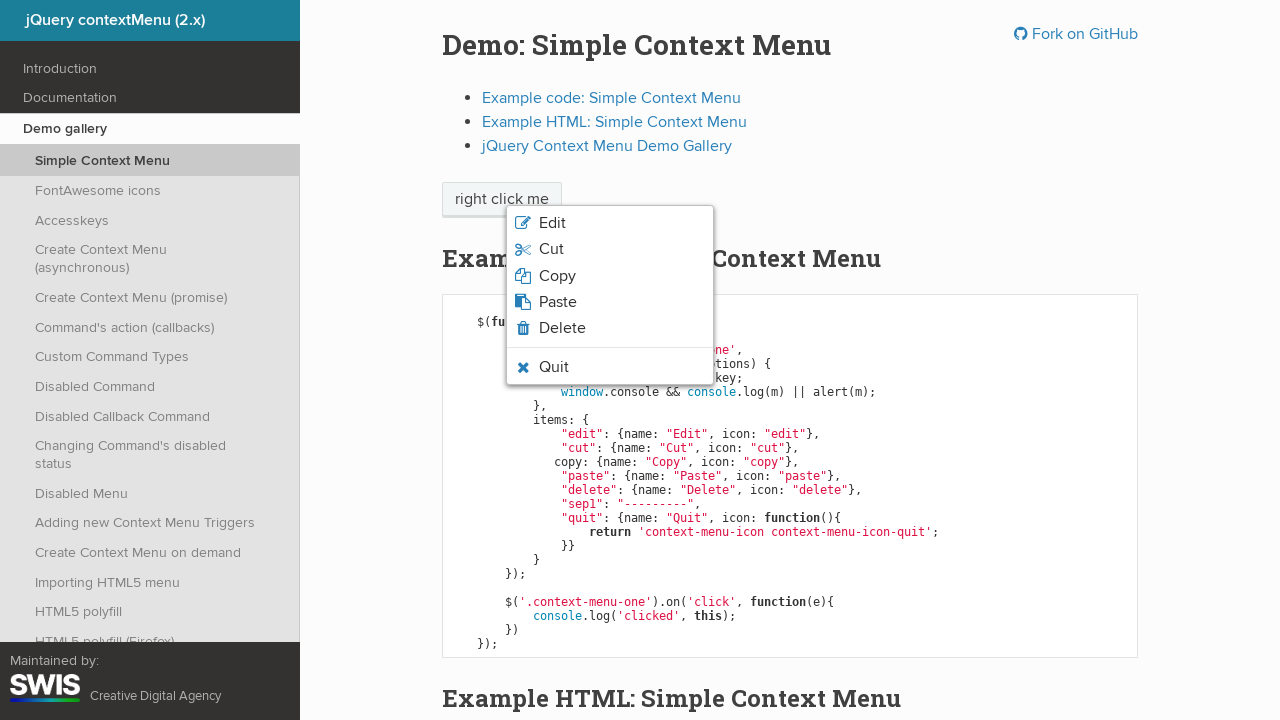